Tests negative login scenario by attempting to login with invalid credentials and verifying the error message is displayed

Starting URL: https://katalon-demo-cura.herokuapp.com

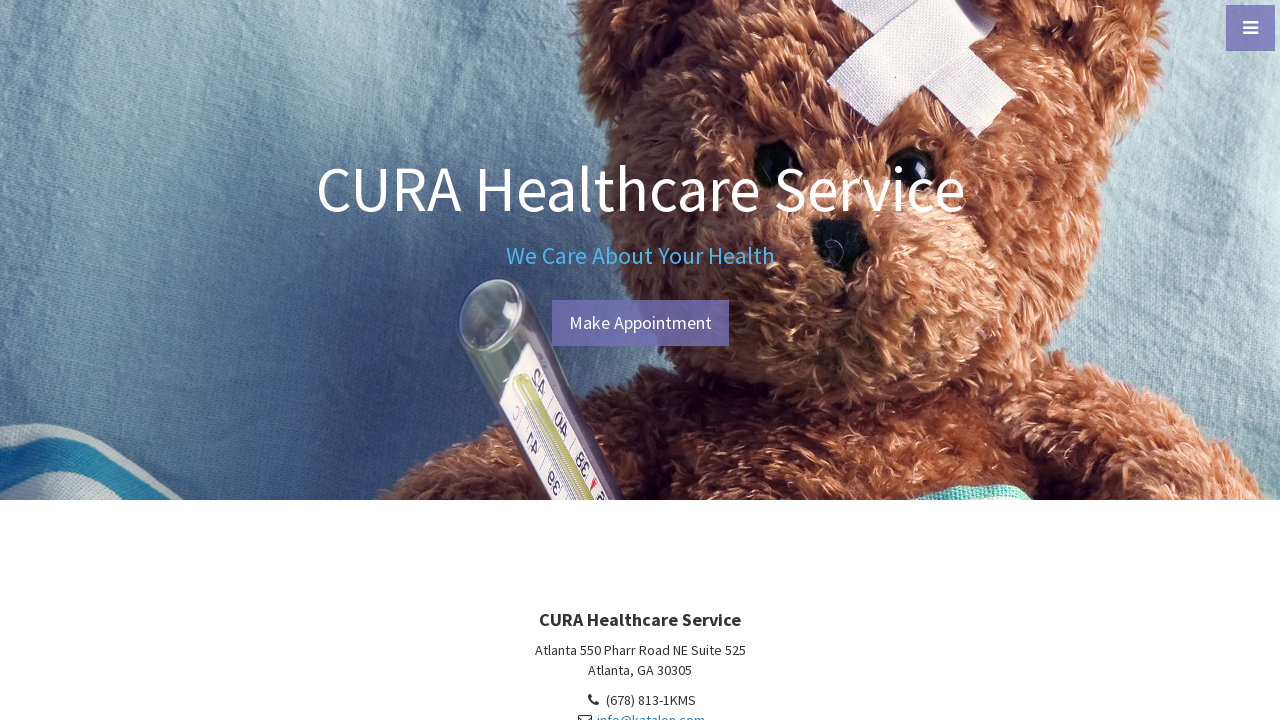

Clicked 'Make Appointment' button to navigate to login page at (640, 323) on xpath=//*[@id="btn-make-appointment"]
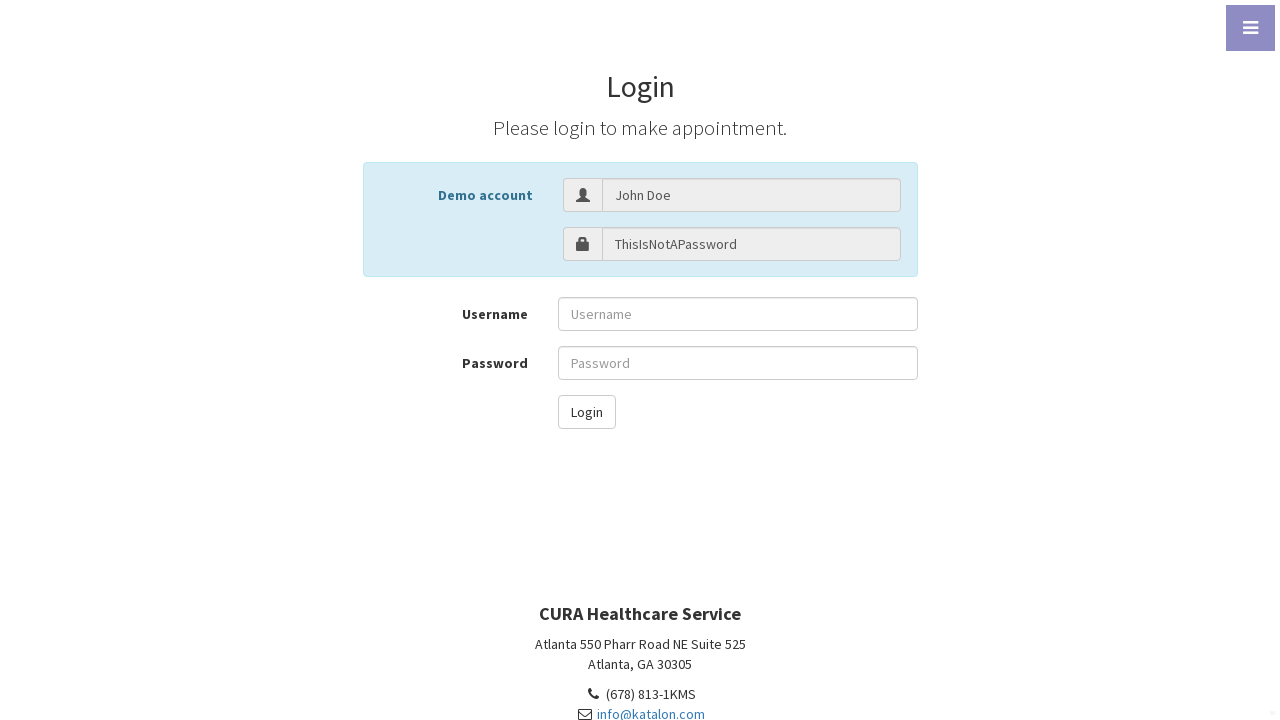

Filled username field with 'JohnDoe' on //*[@id="txt-username"]
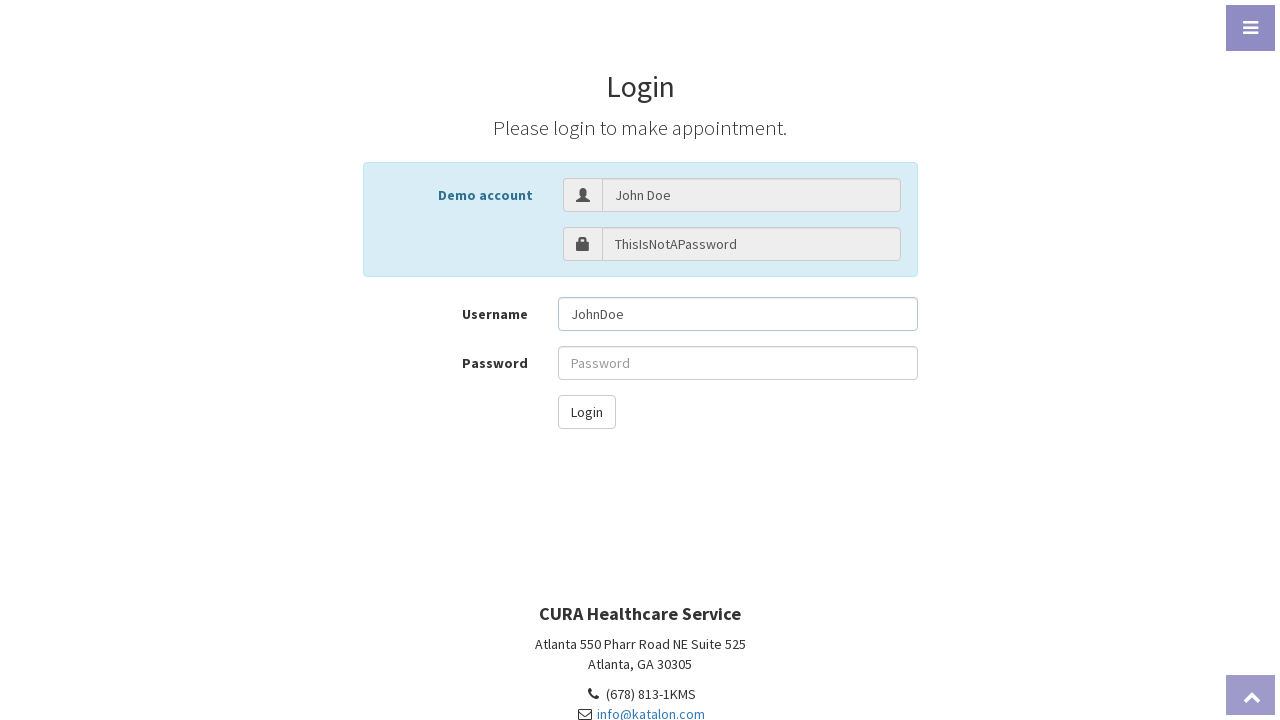

Filled password field with invalid password 'word' on //*[@id="txt-password"]
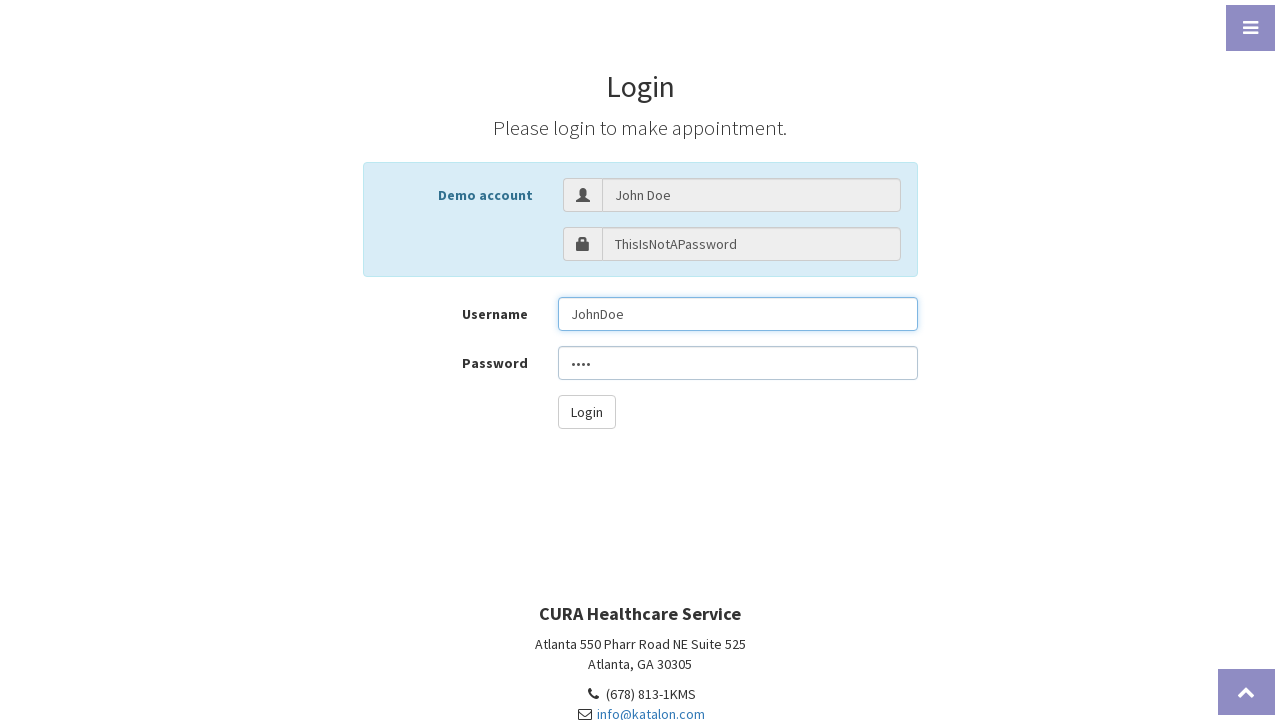

Clicked login button with invalid credentials at (586, 412) on xpath=//*[@id="btn-login"]
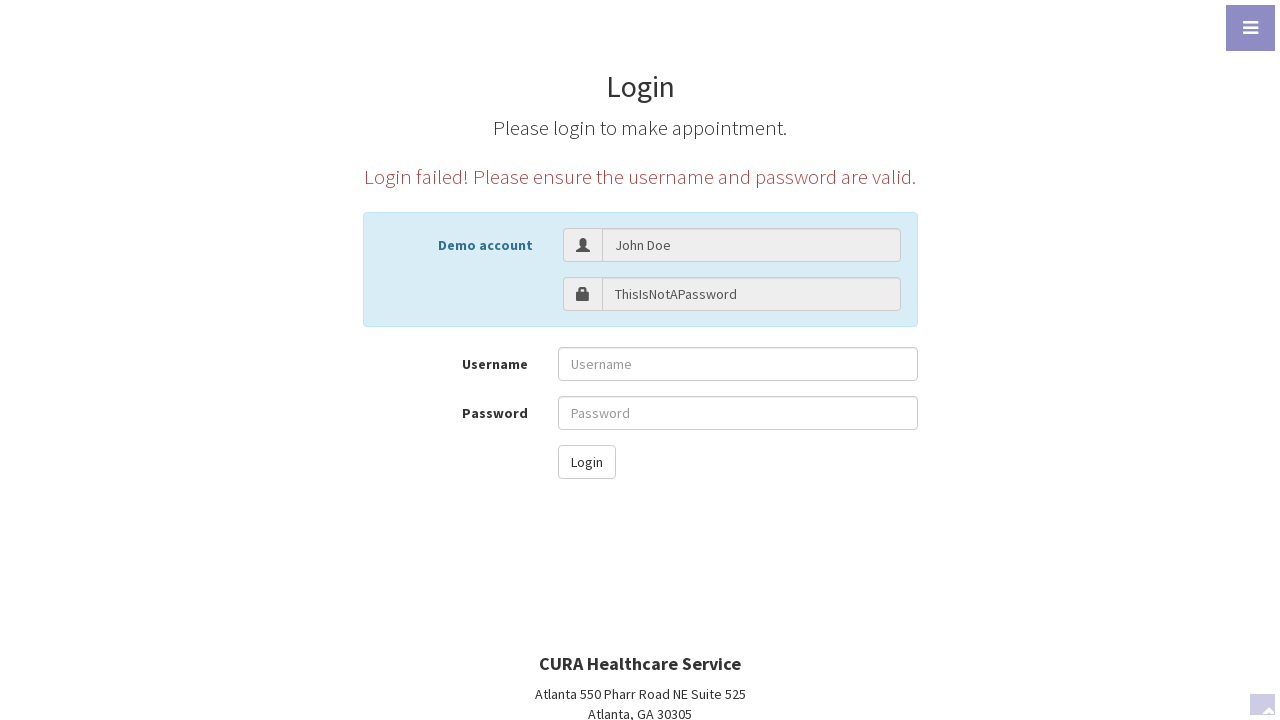

Error message element loaded and is visible
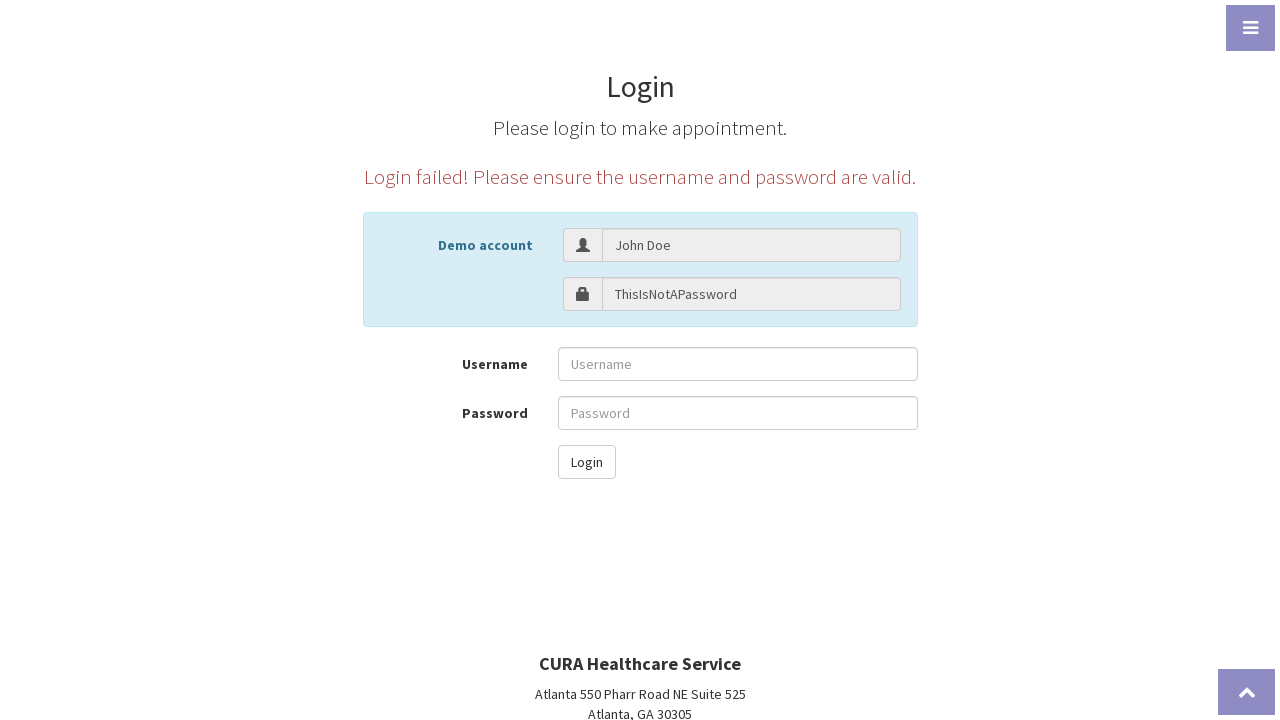

Verified error message displays correct text: 'Login failed! Please ensure the username and password are valid.'
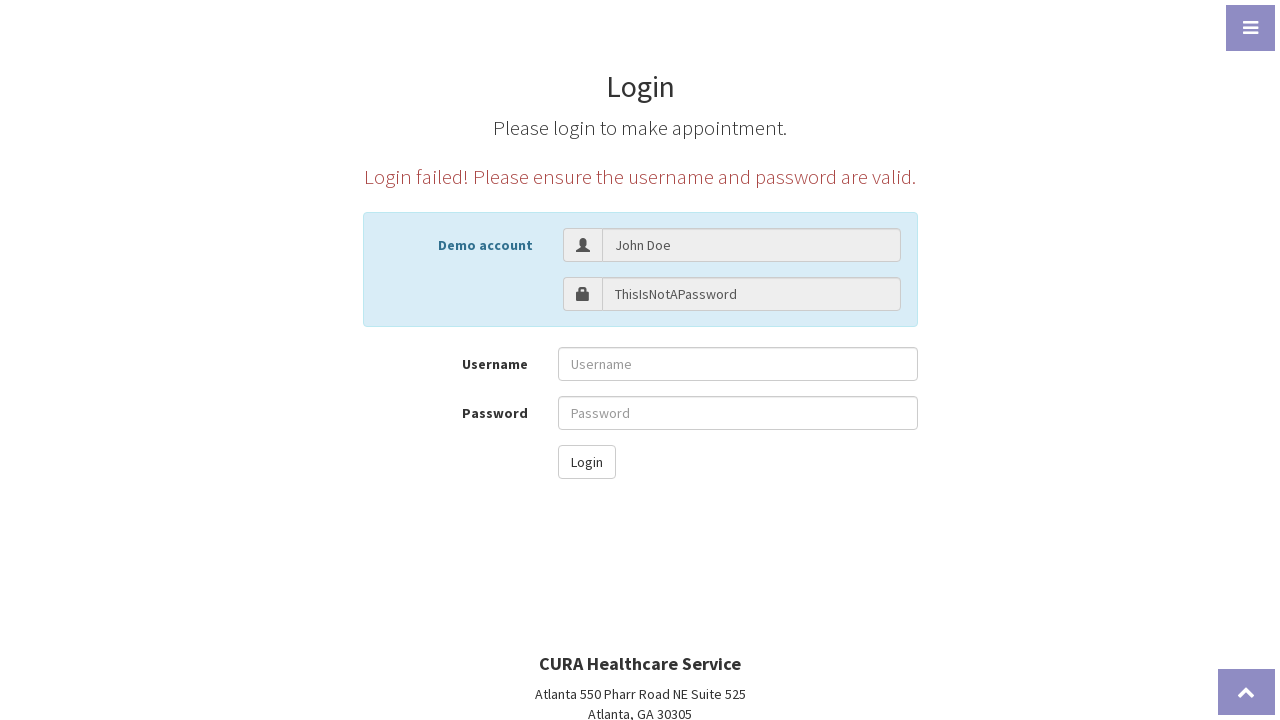

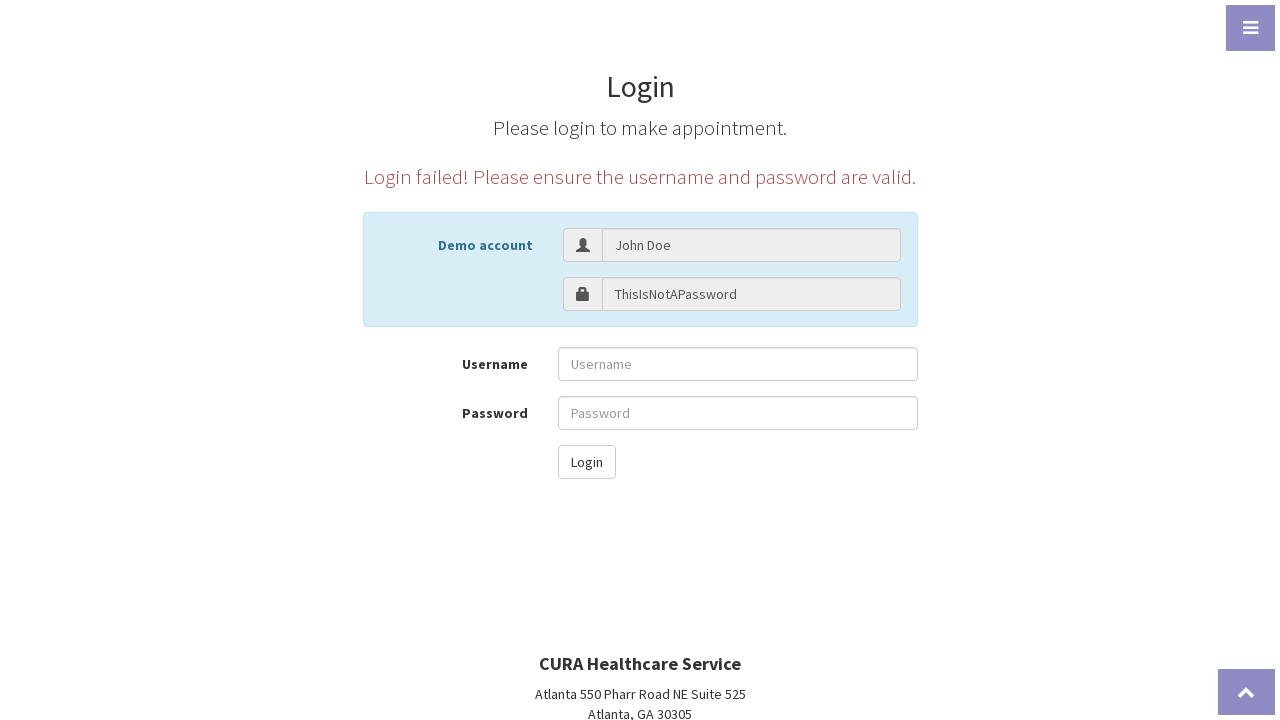